Navigates to an LMS homepage, clicks on the "All Courses" link in the navigation, and verifies that course listings are displayed on the page.

Starting URL: https://alchemy.hguy.co/lms

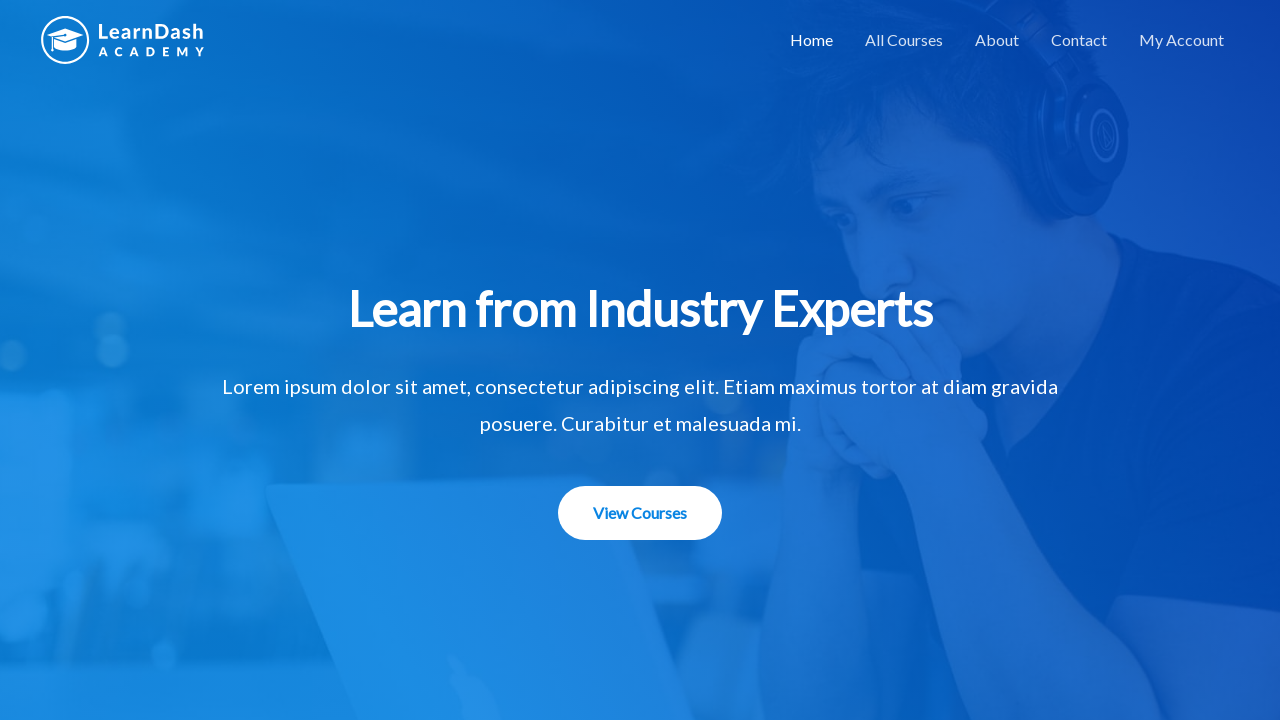

Navigated to LMS homepage at https://alchemy.hguy.co/lms
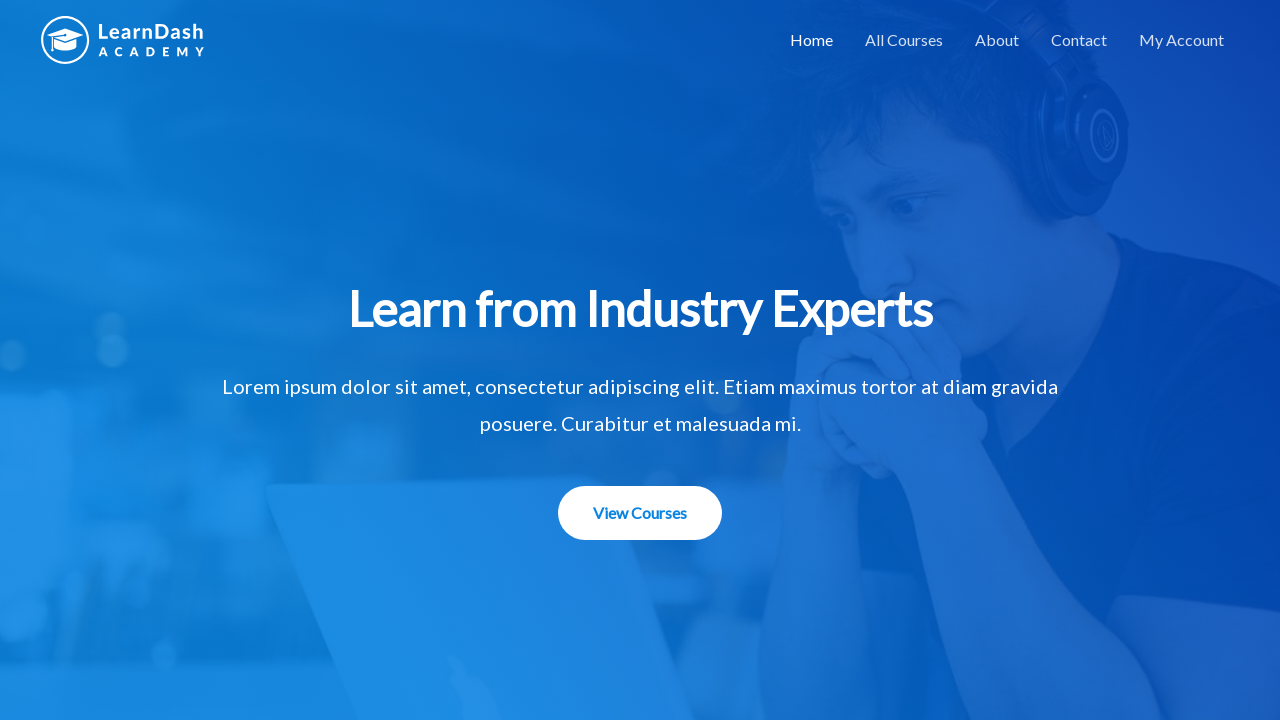

Clicked on 'All Courses' link in the navigation bar at (904, 40) on a:text('All Courses')
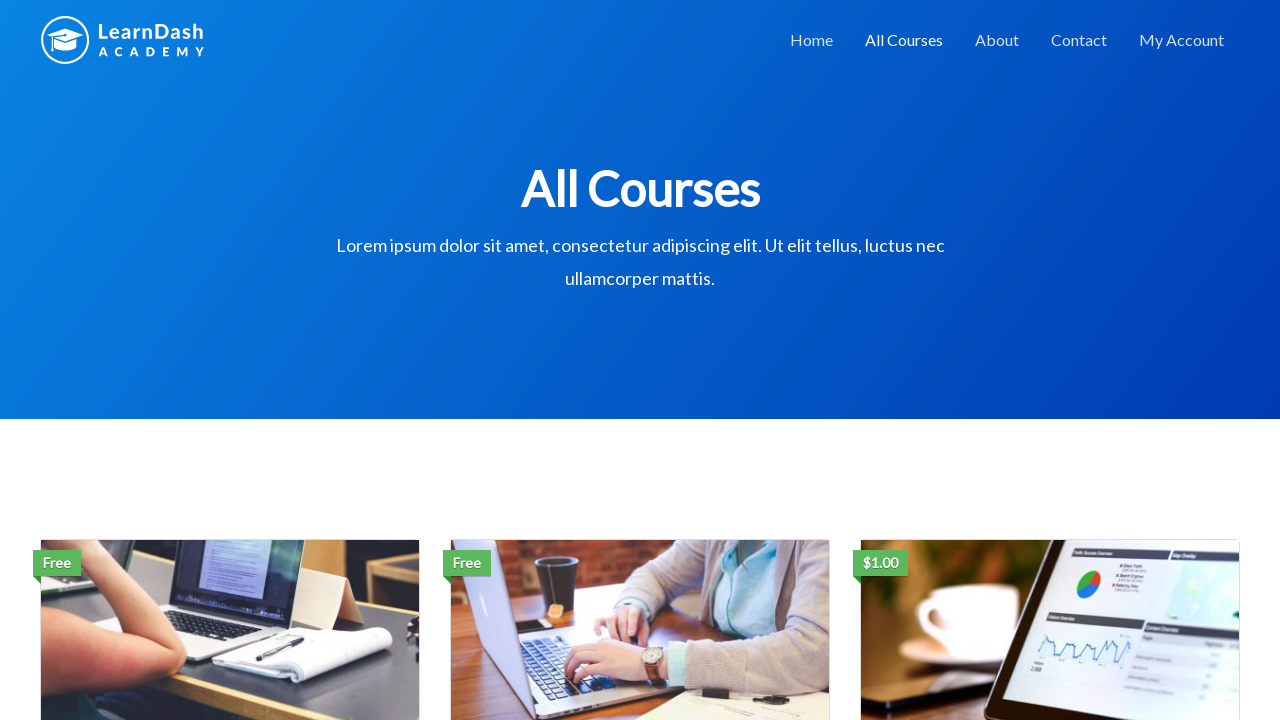

Course listings loaded and verified on the page
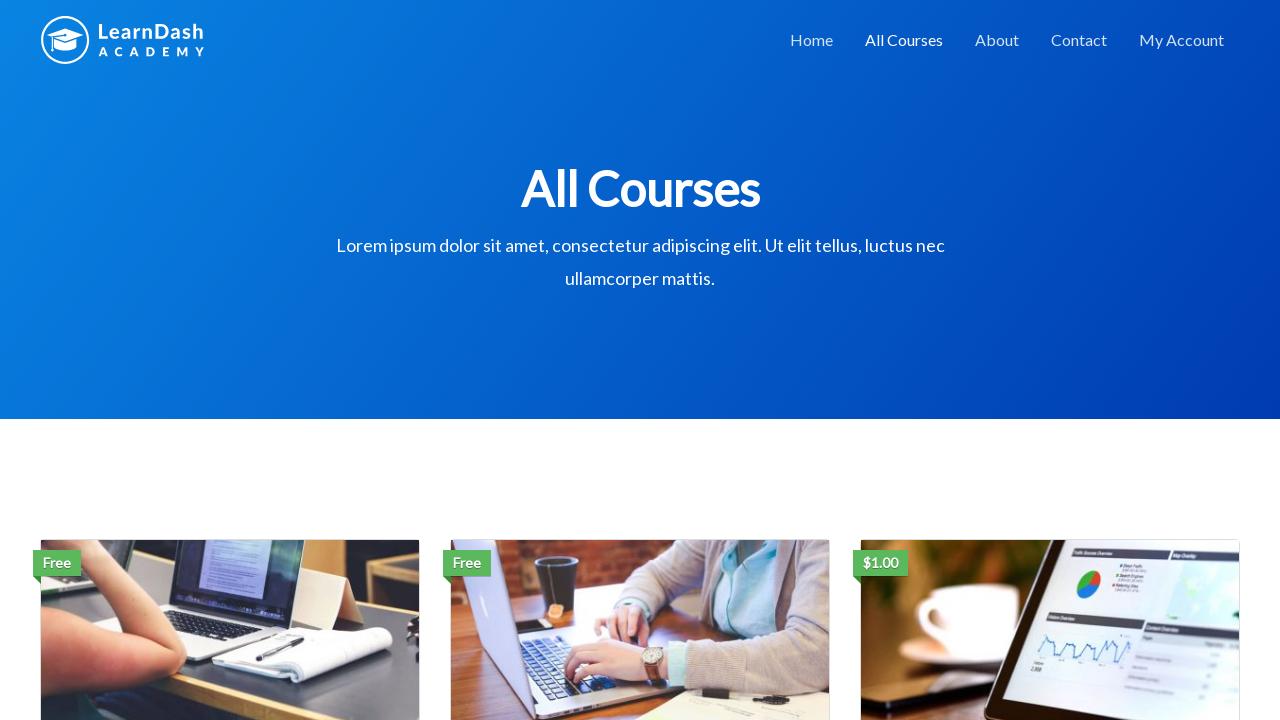

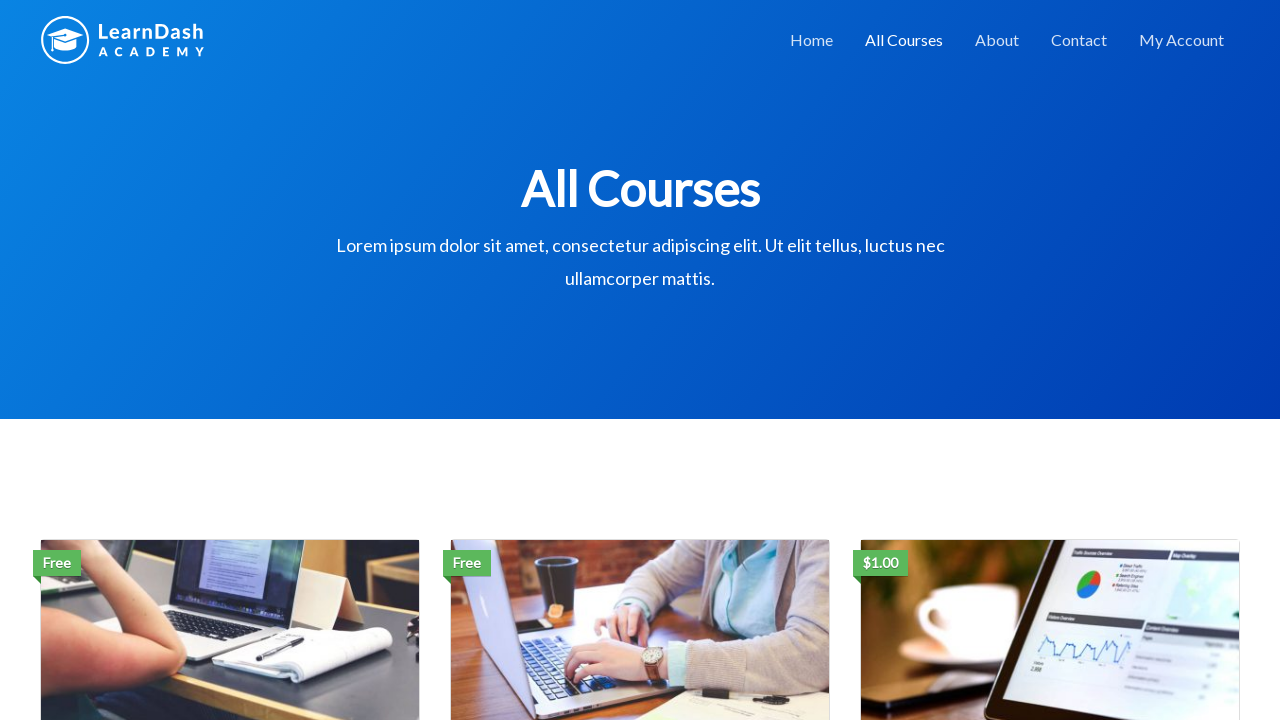